Tests page scrolling functionality by scrolling down 1000 pixels, then scrolling back up 1000 pixels, and locates the file upload element on the upload-download demo page.

Starting URL: https://demoqa.com/upload-download

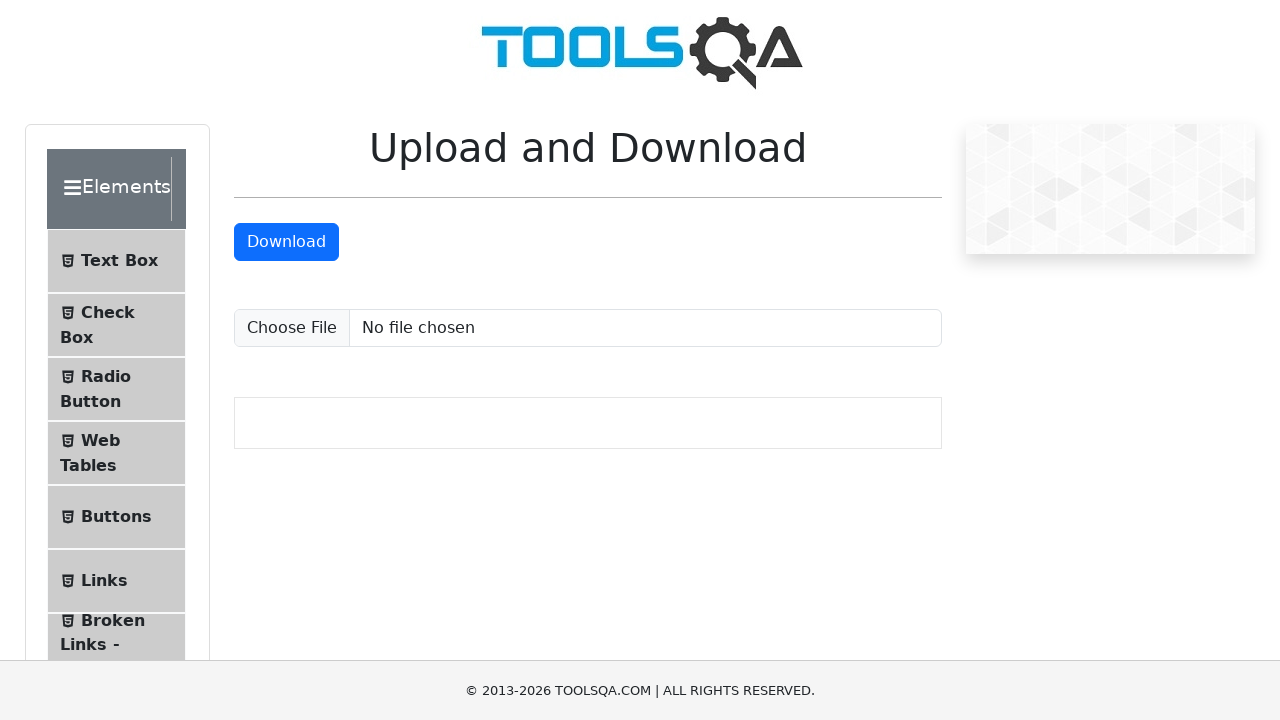

Scrolled down 1000 pixels
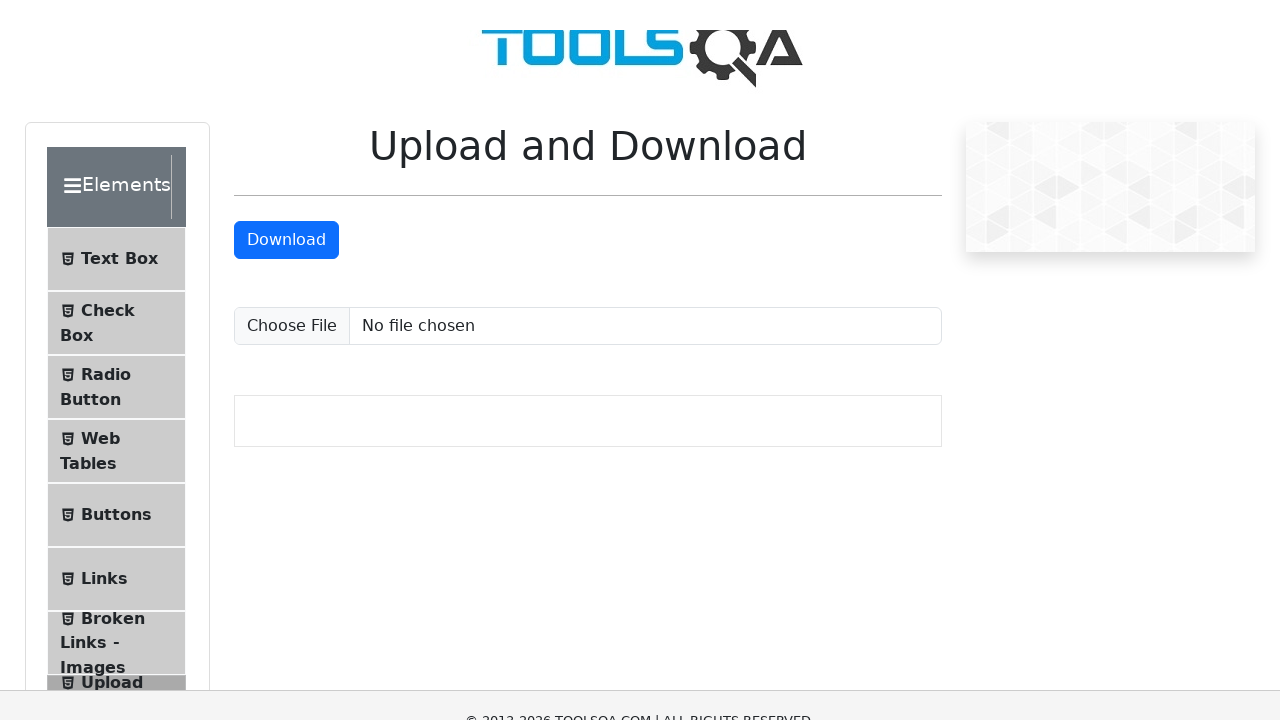

Waited 500ms for scroll to complete
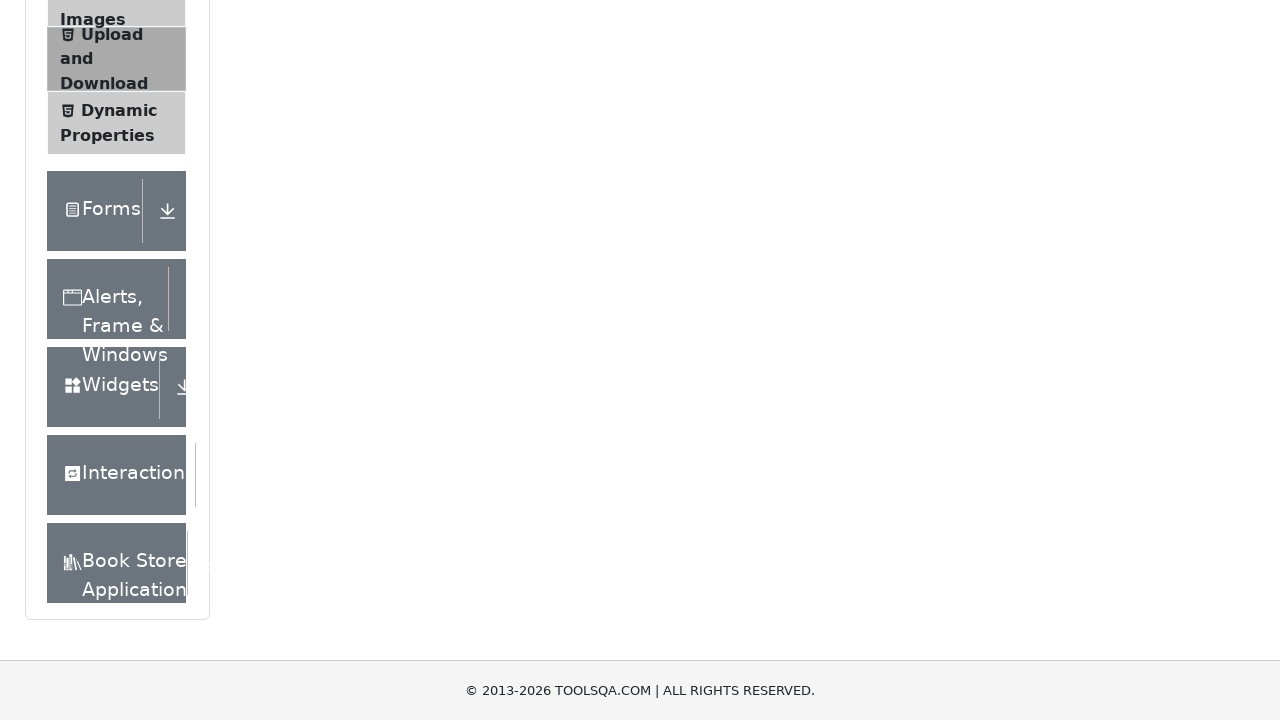

Scrolled back up 1000 pixels
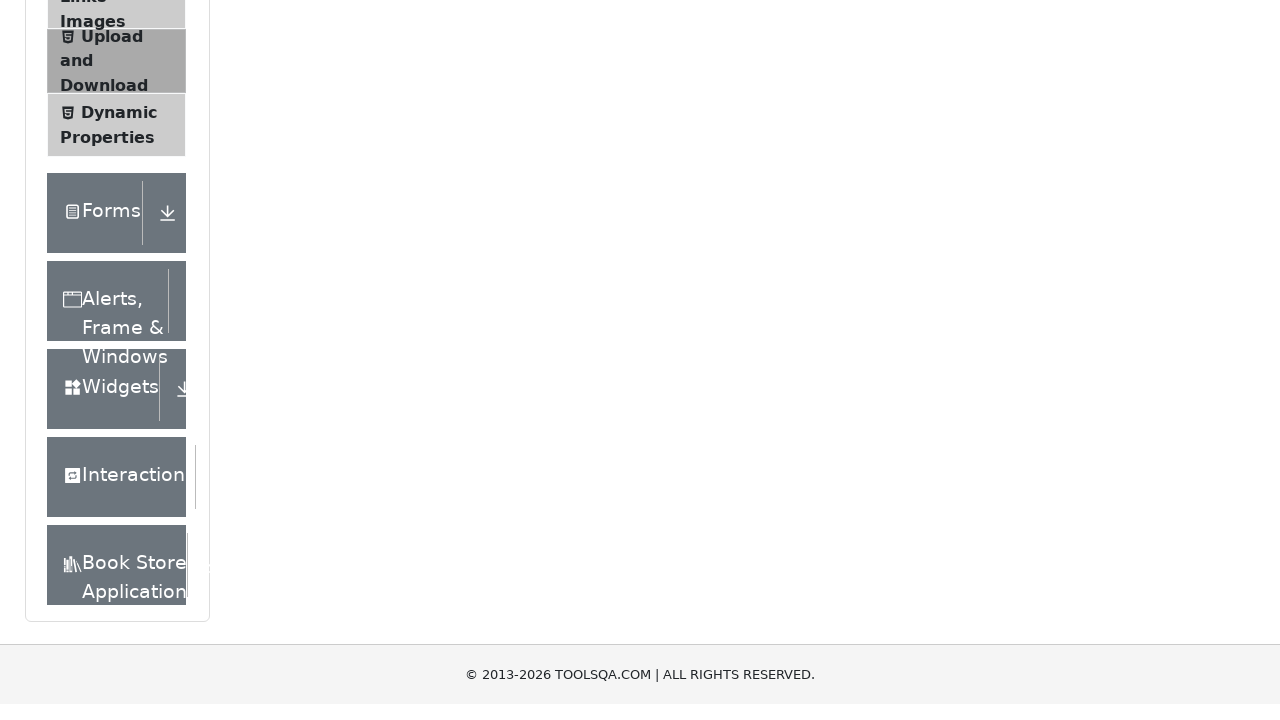

File upload element (#uploadFile) is now visible
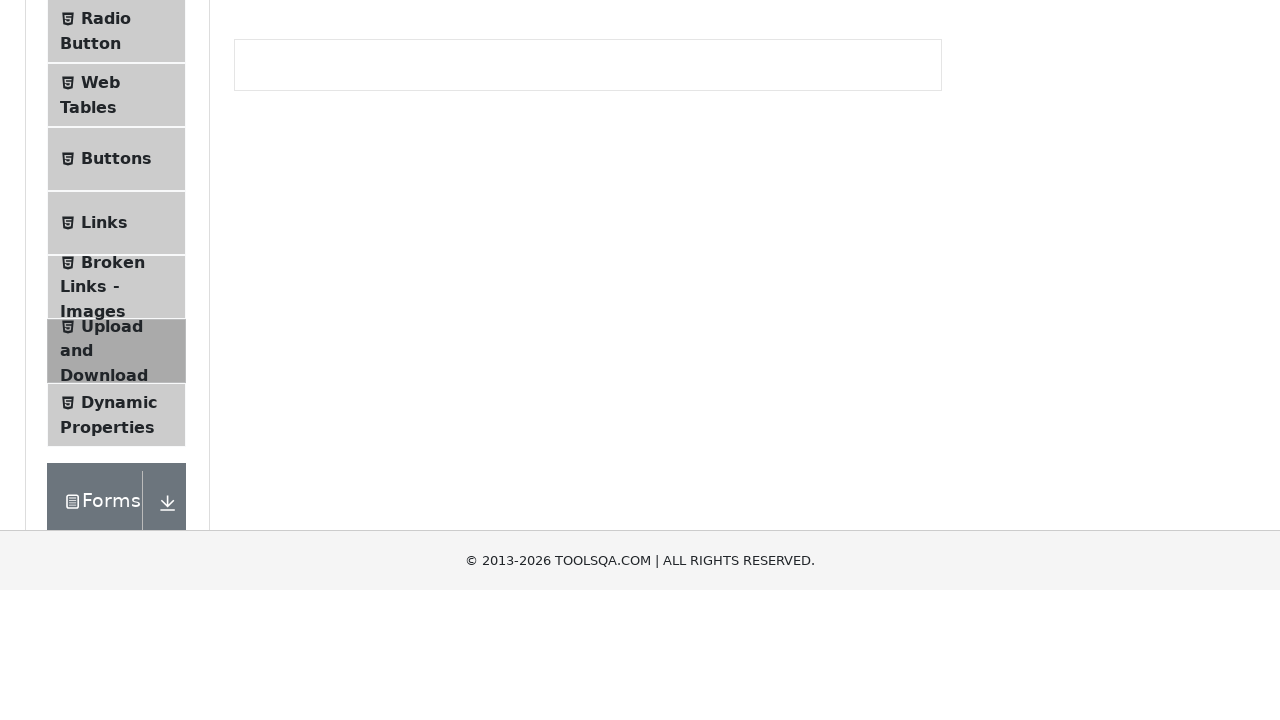

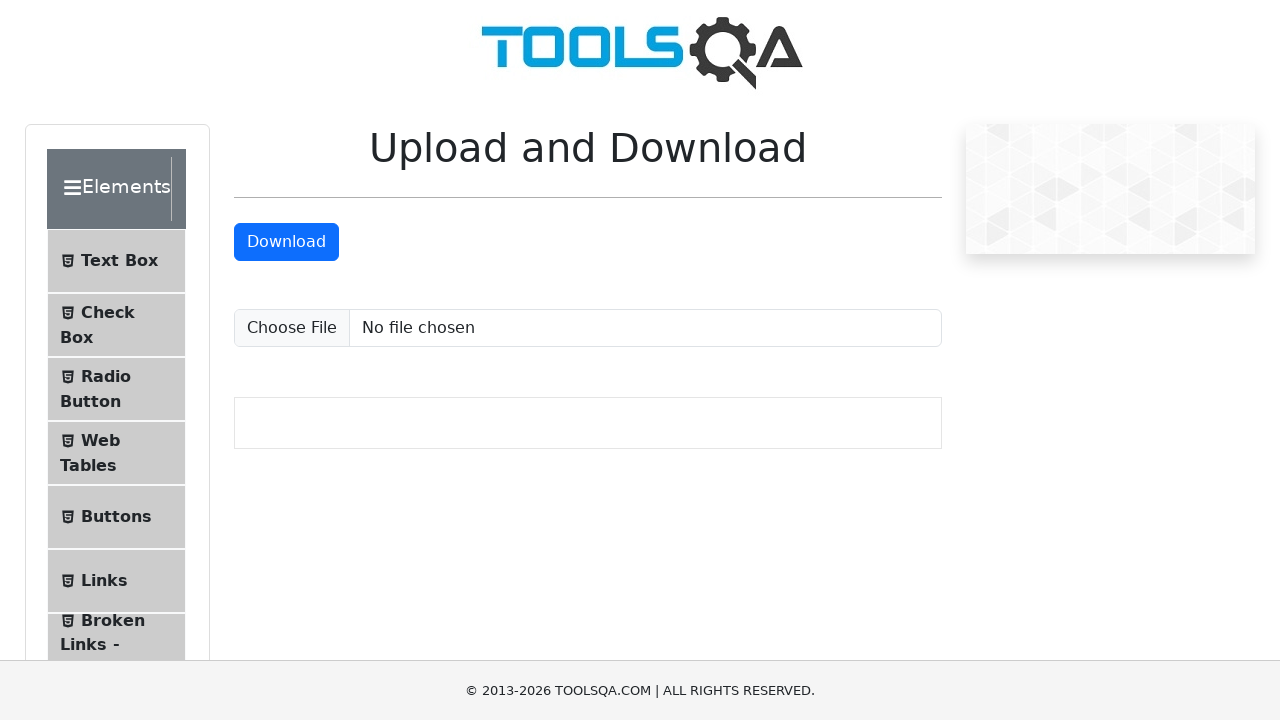